Tests JavaScript alert handling by triggering a simple JS alert, accepting it, then triggering a JS prompt alert, entering text, and accepting it

Starting URL: https://the-internet.herokuapp.com/javascript_alerts

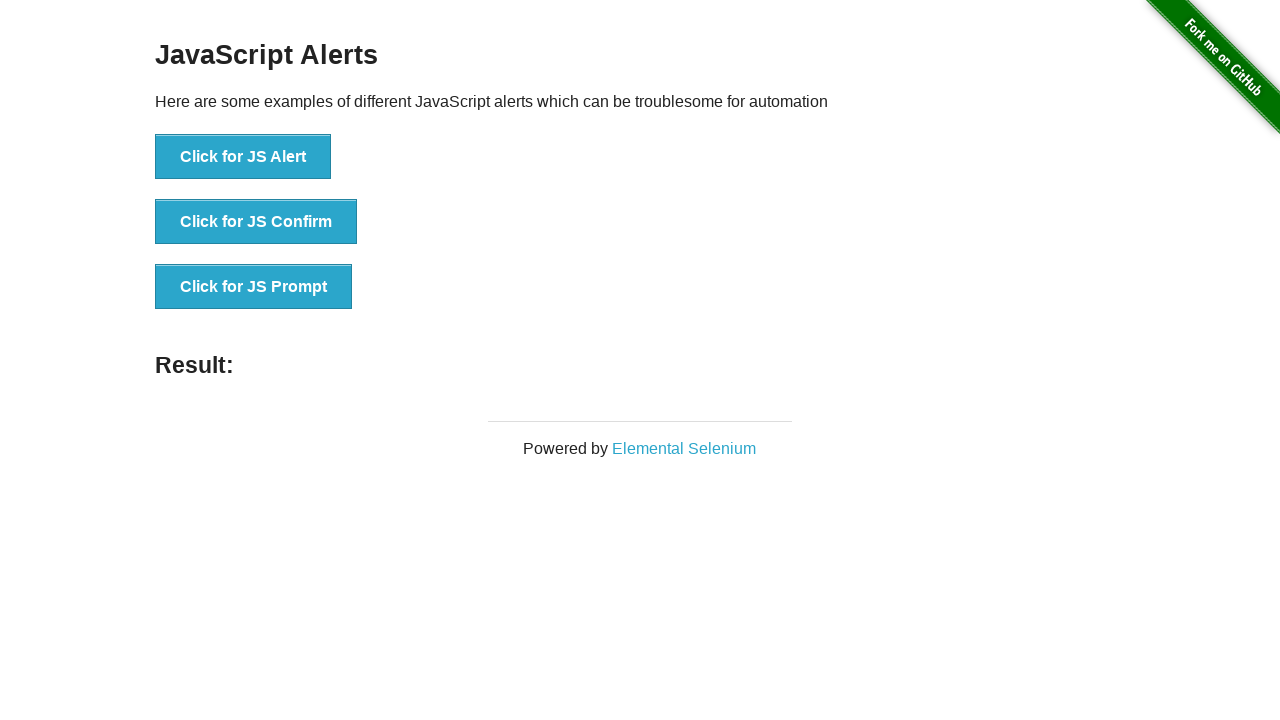

Clicked button to trigger simple JS Alert at (243, 157) on xpath=//button[text()='Click for JS Alert']
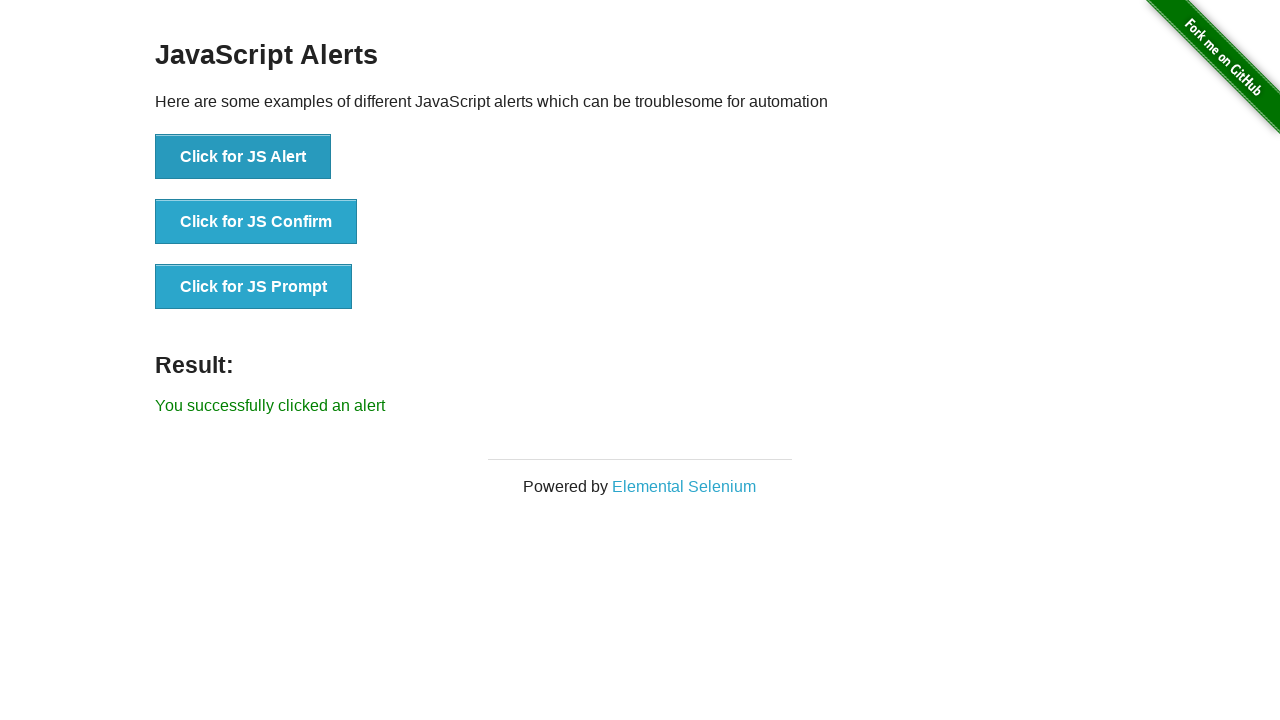

Set up dialog handler to accept alerts
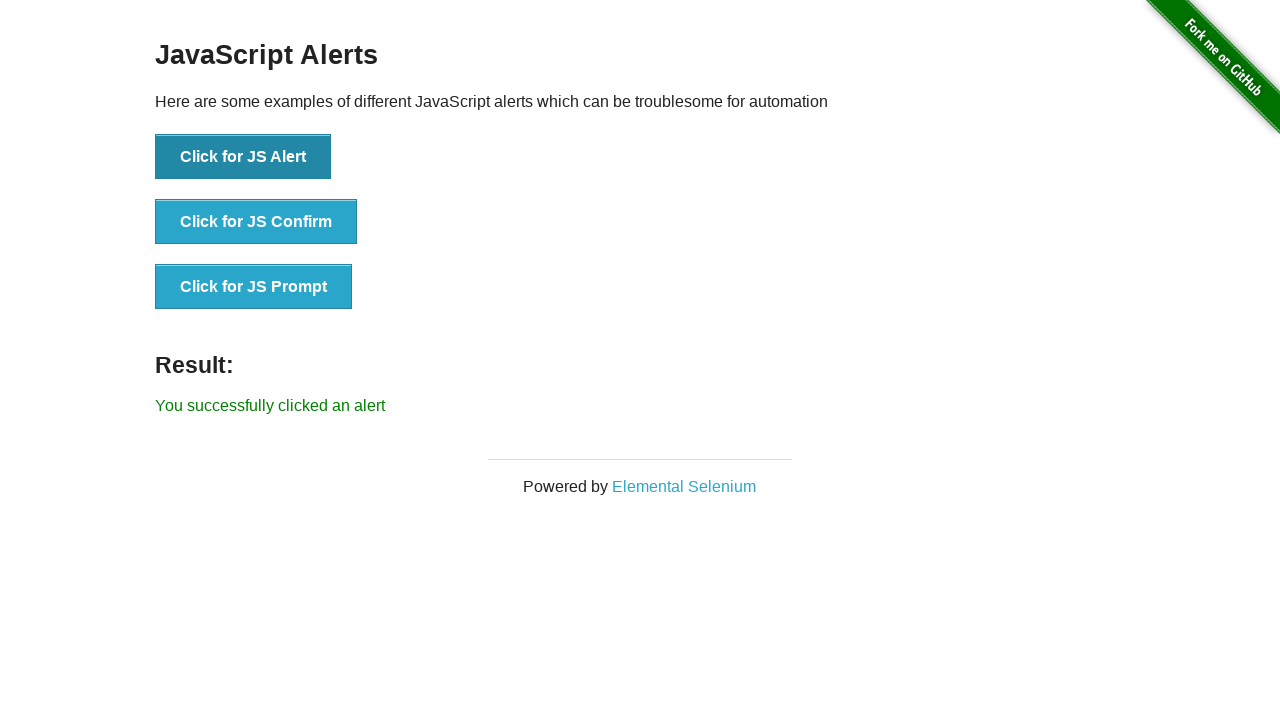

Clicked button to trigger simple JS Alert and accepted it at (243, 157) on xpath=//button[text()='Click for JS Alert']
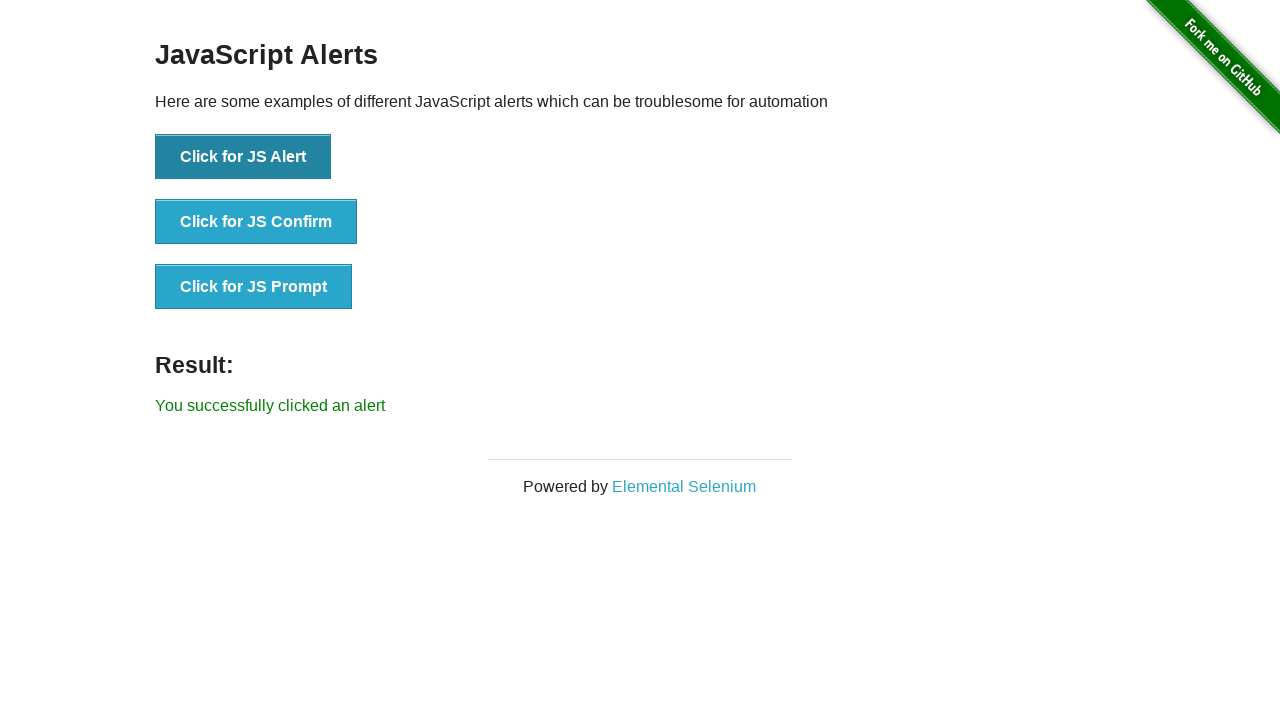

Waited 1 second for any result to update
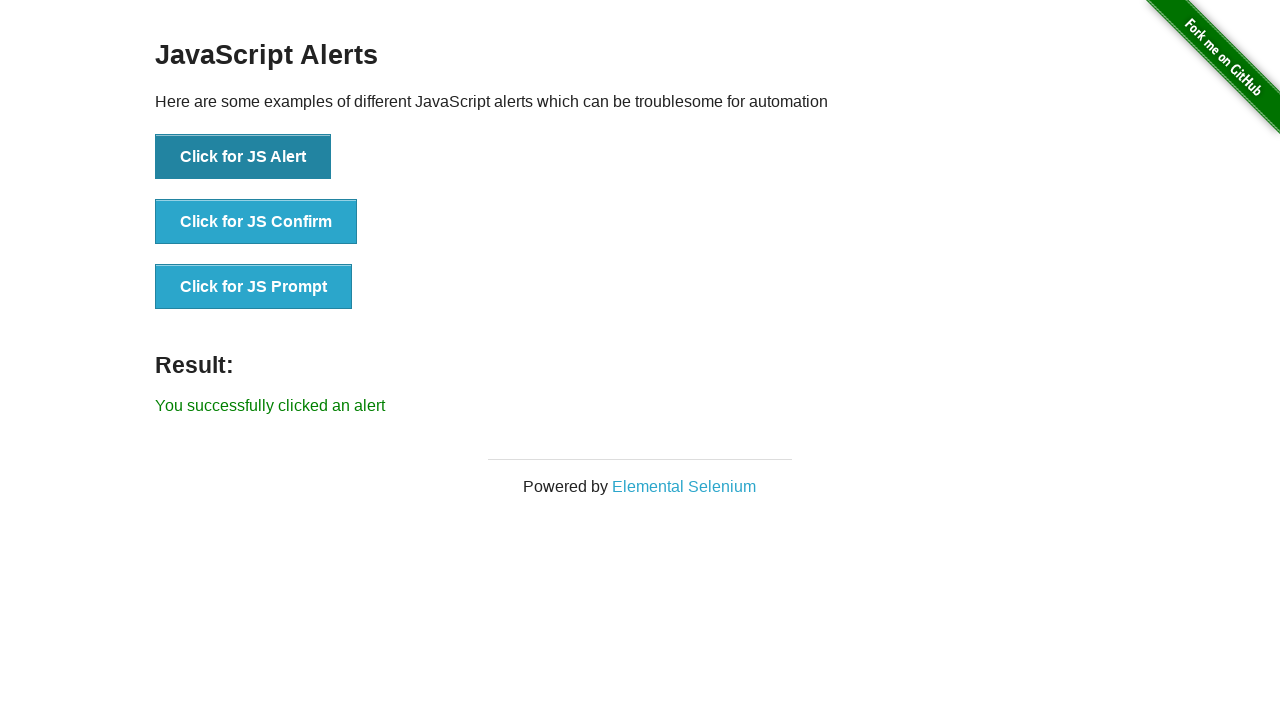

Set up dialog handler for prompt to enter text 'welcome to the test page'
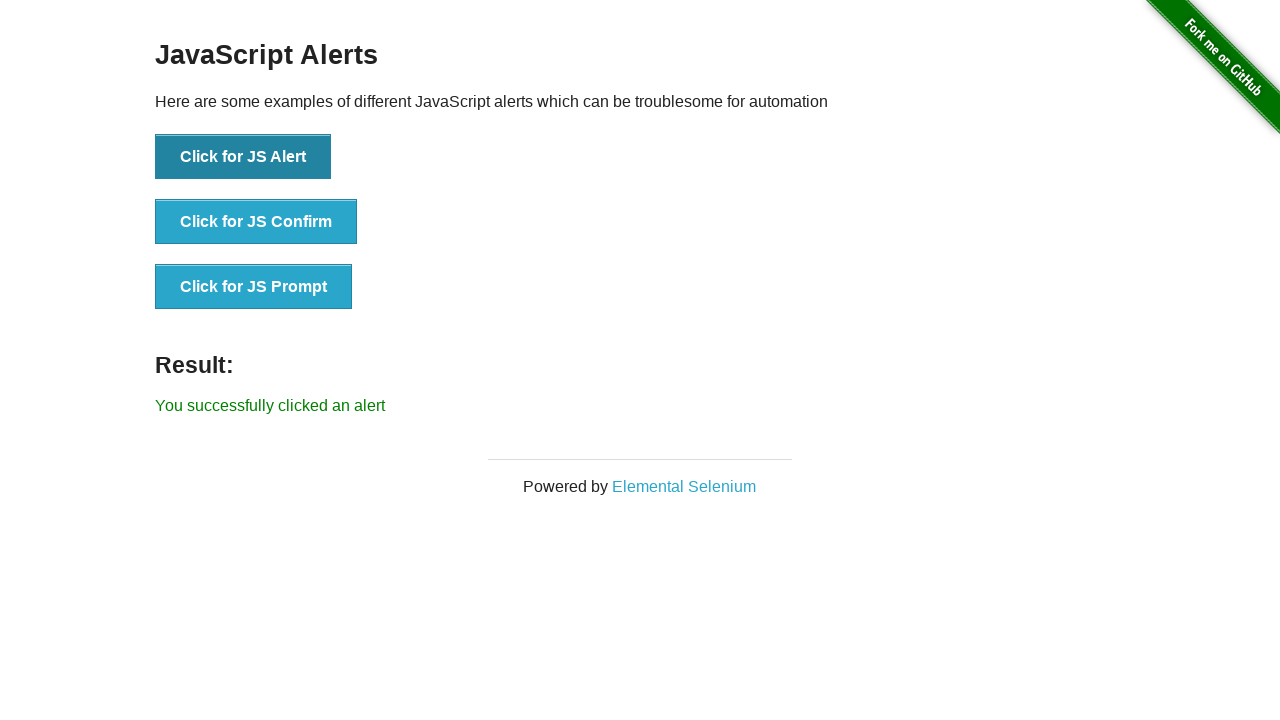

Clicked button to trigger JS Prompt and entered text in prompt dialog at (254, 287) on xpath=//button[normalize-space()='Click for JS Prompt']
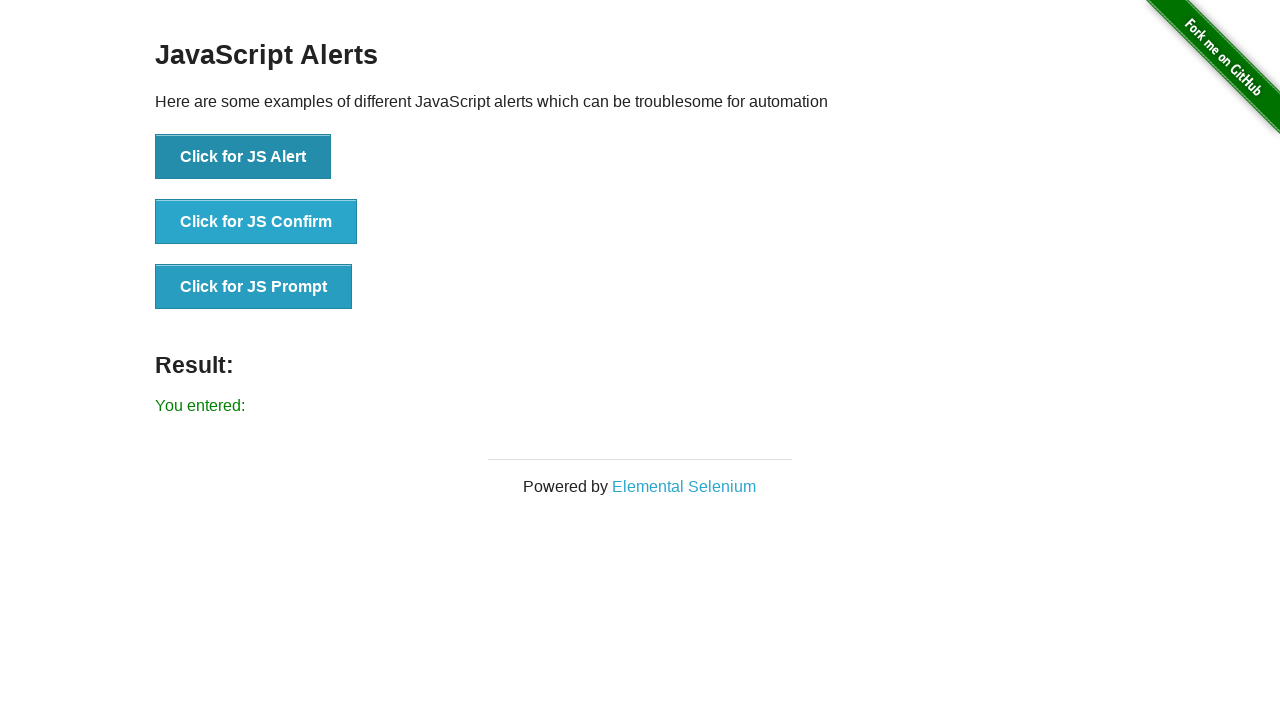

Waited for result element to be displayed
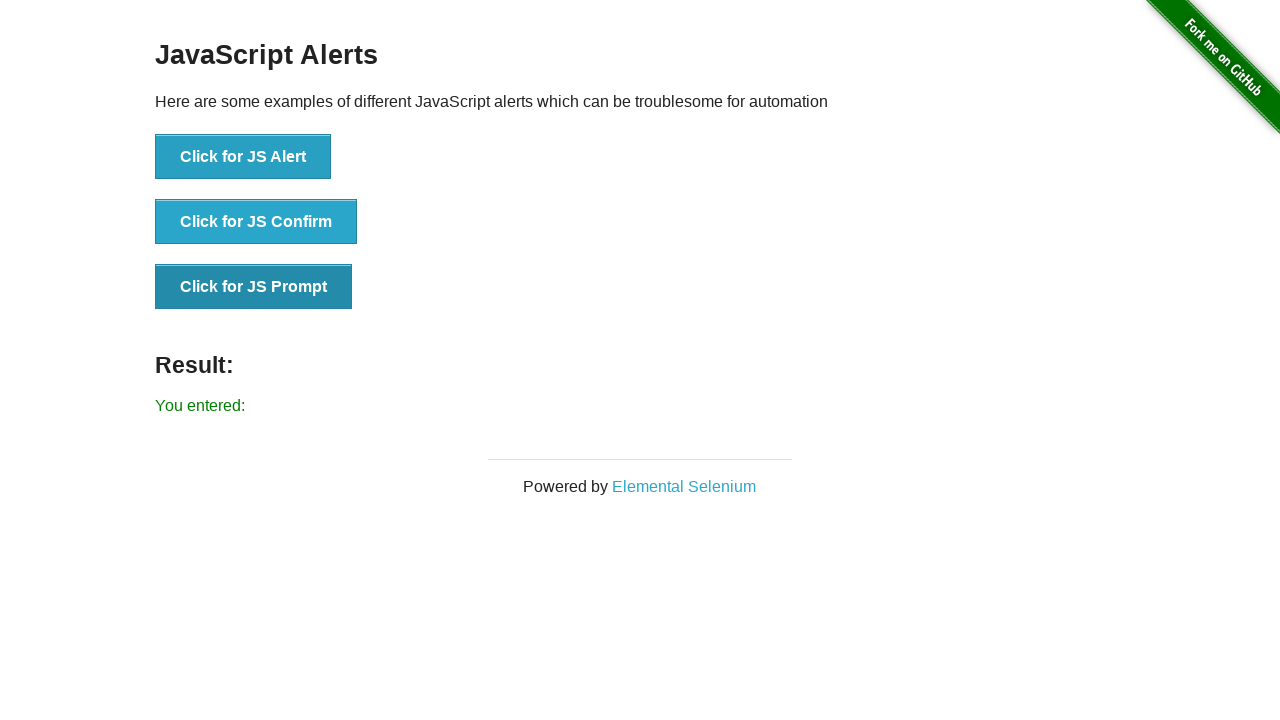

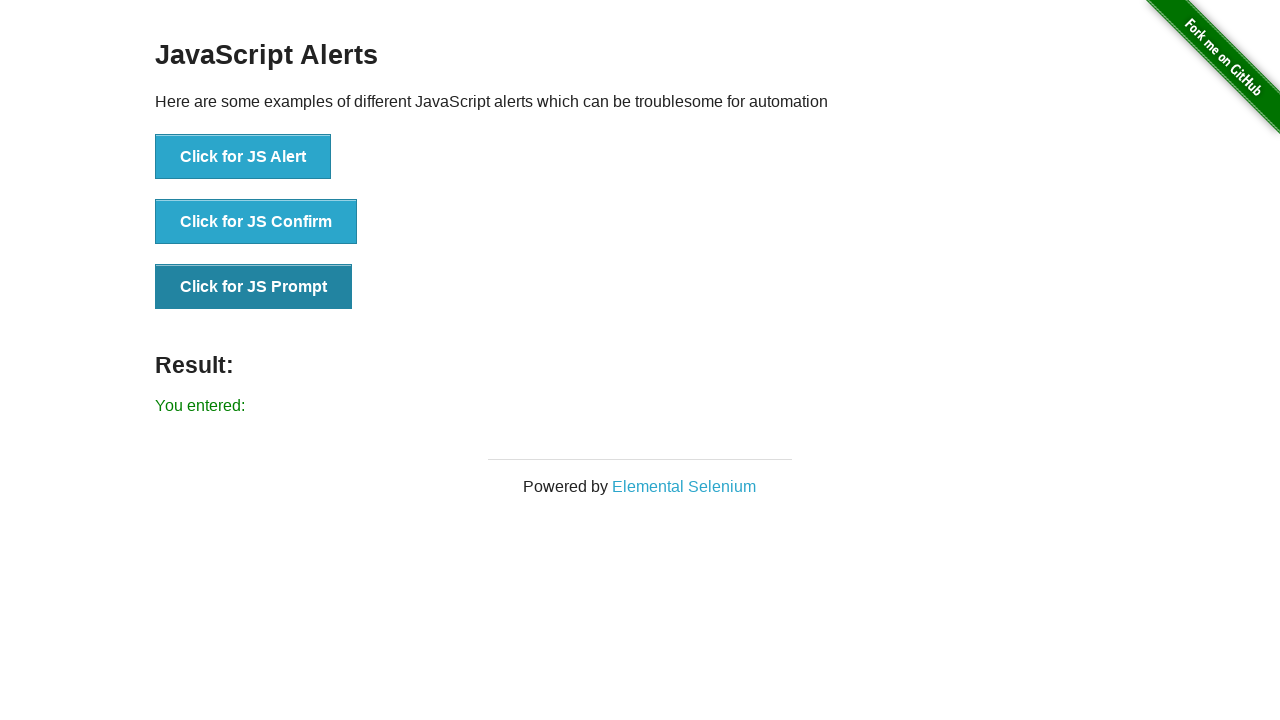